Tests registration form validation when phone number has invalid length (less than 10 digits)

Starting URL: https://alada.vn/tai-khoan/dang-ky.html

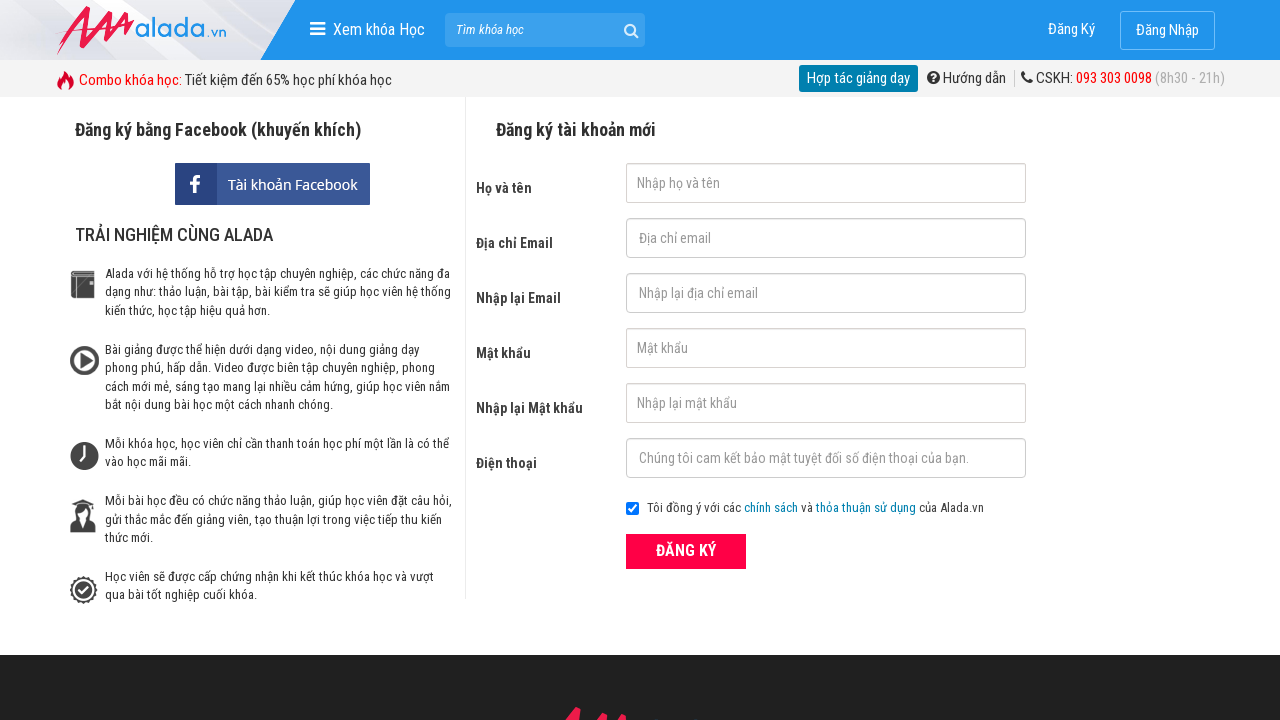

Filled first name field with 'Quoc Cuong' on #txtFirstname
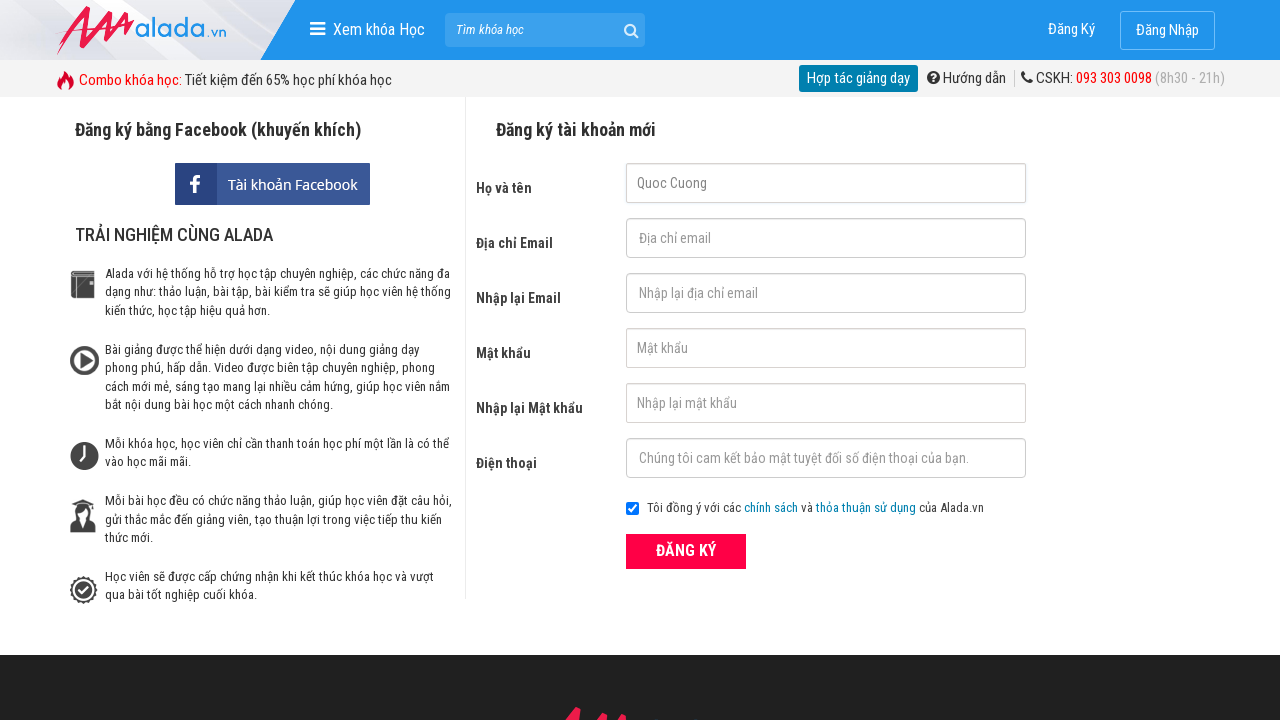

Filled email field with 'cuongdnqb5@gmail.com' on #txtEmail
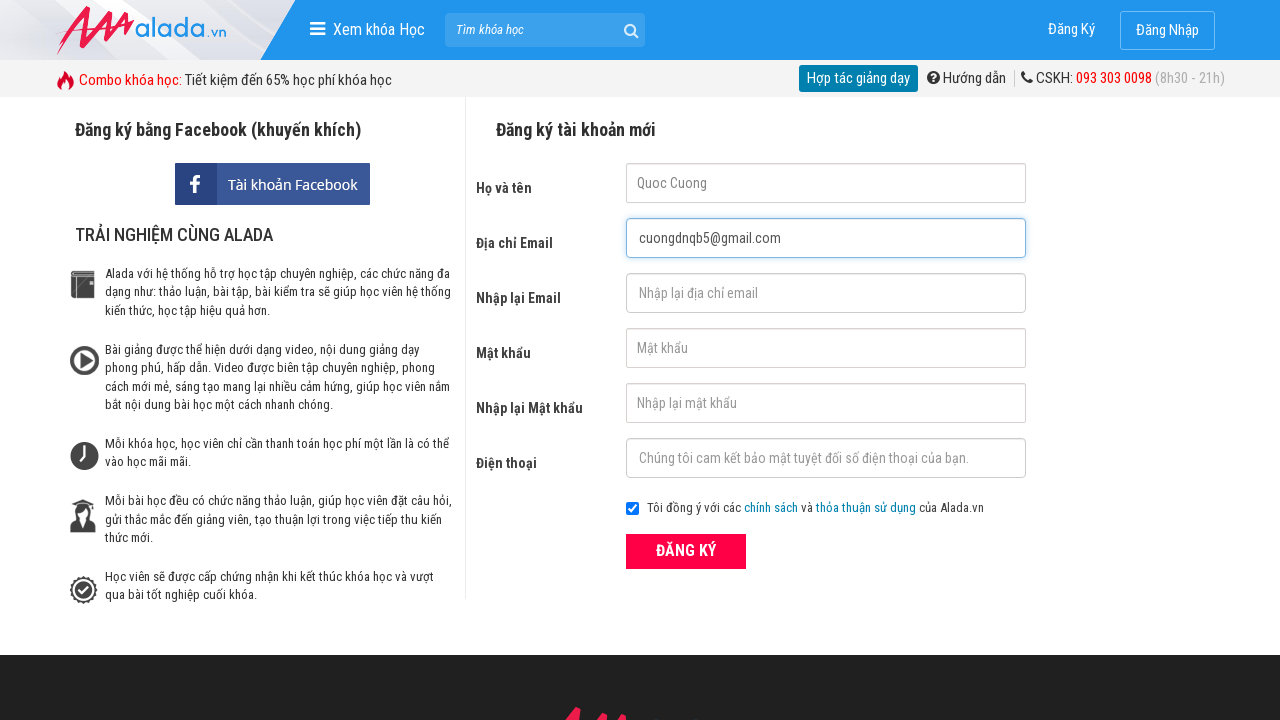

Filled confirm email field with 'cuongdnqb5@gmail.com' on #txtCEmail
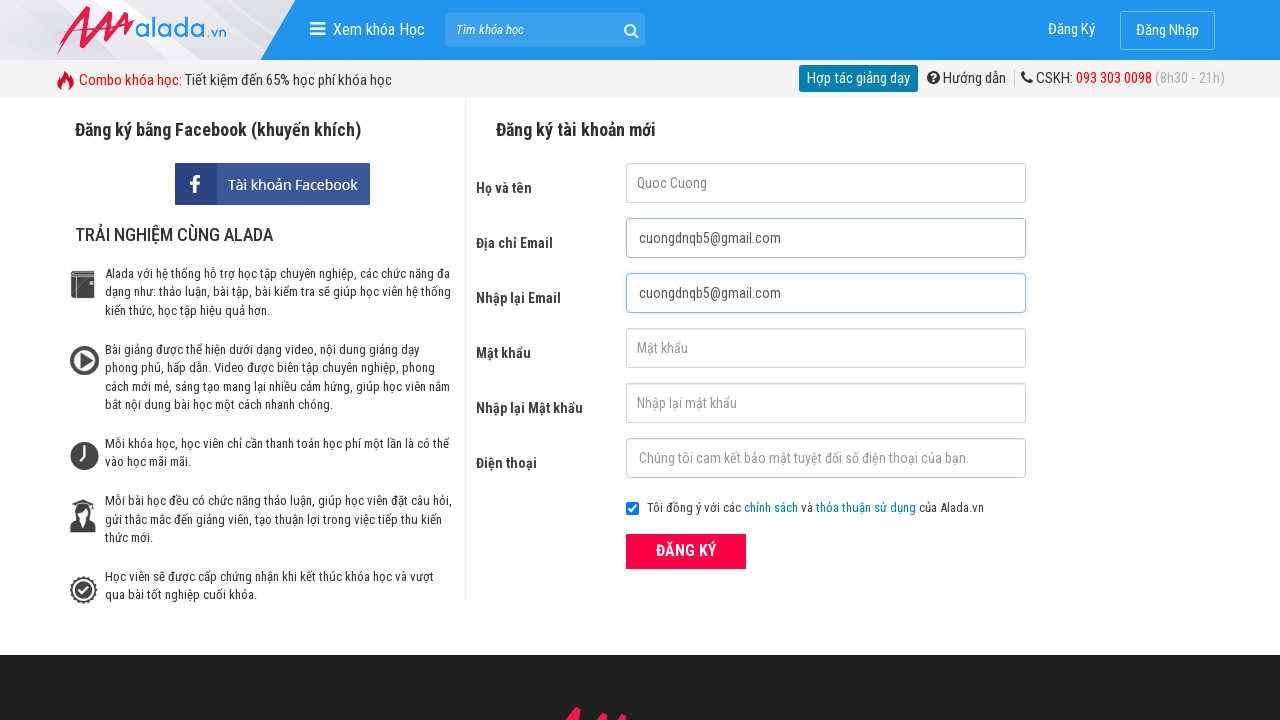

Filled password field with '123456' on #txtPassword
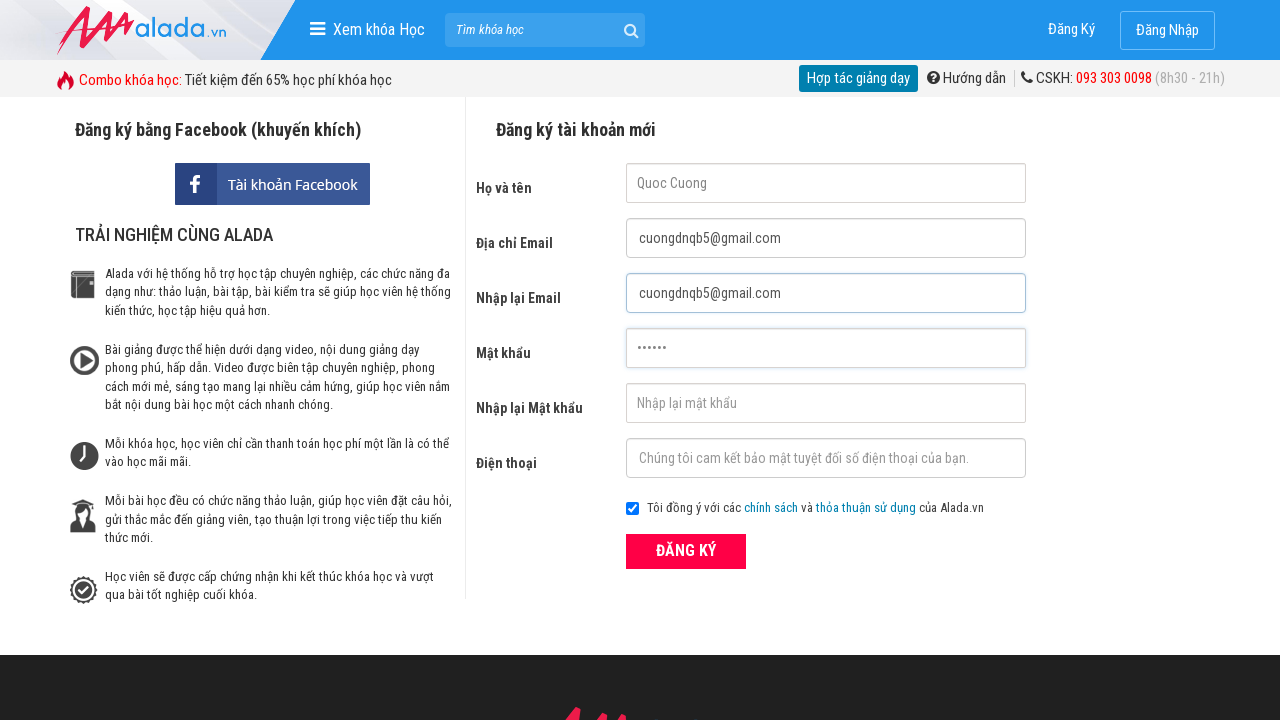

Filled confirm password field with '123456' on #txtCPassword
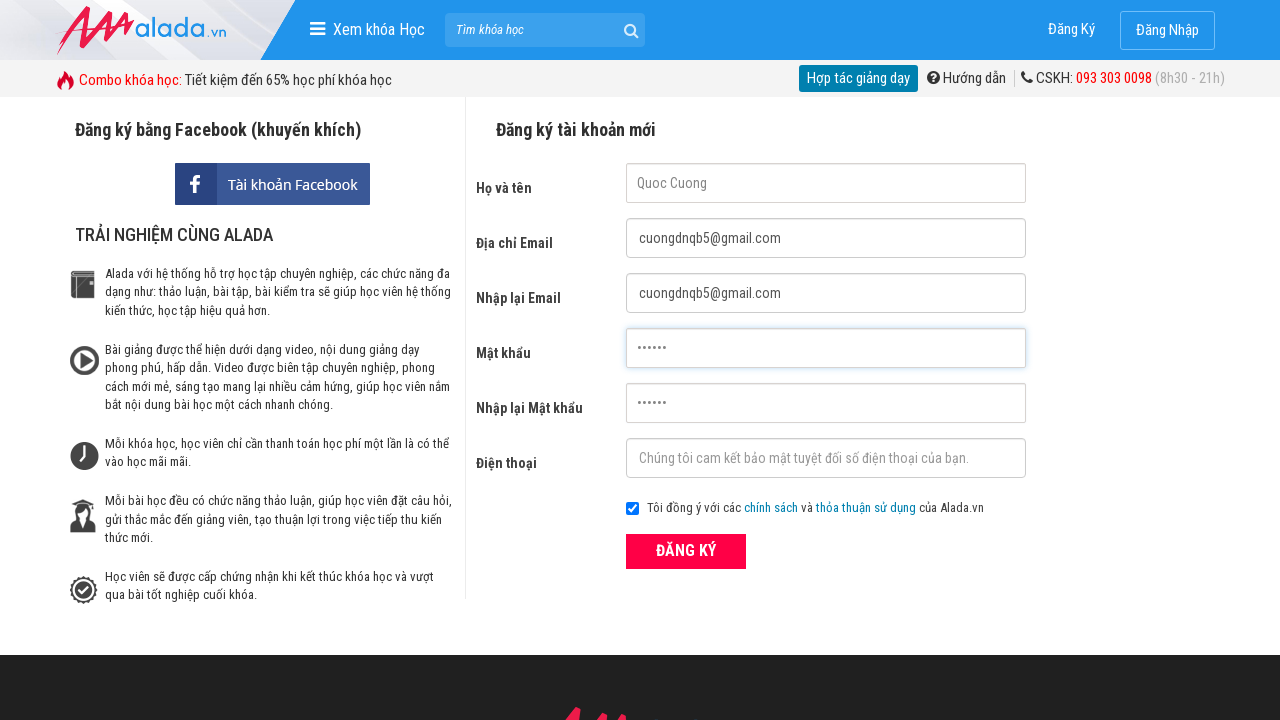

Filled phone field with invalid phone number '036788748' (9 digits, less than 10 required) on #txtPhone
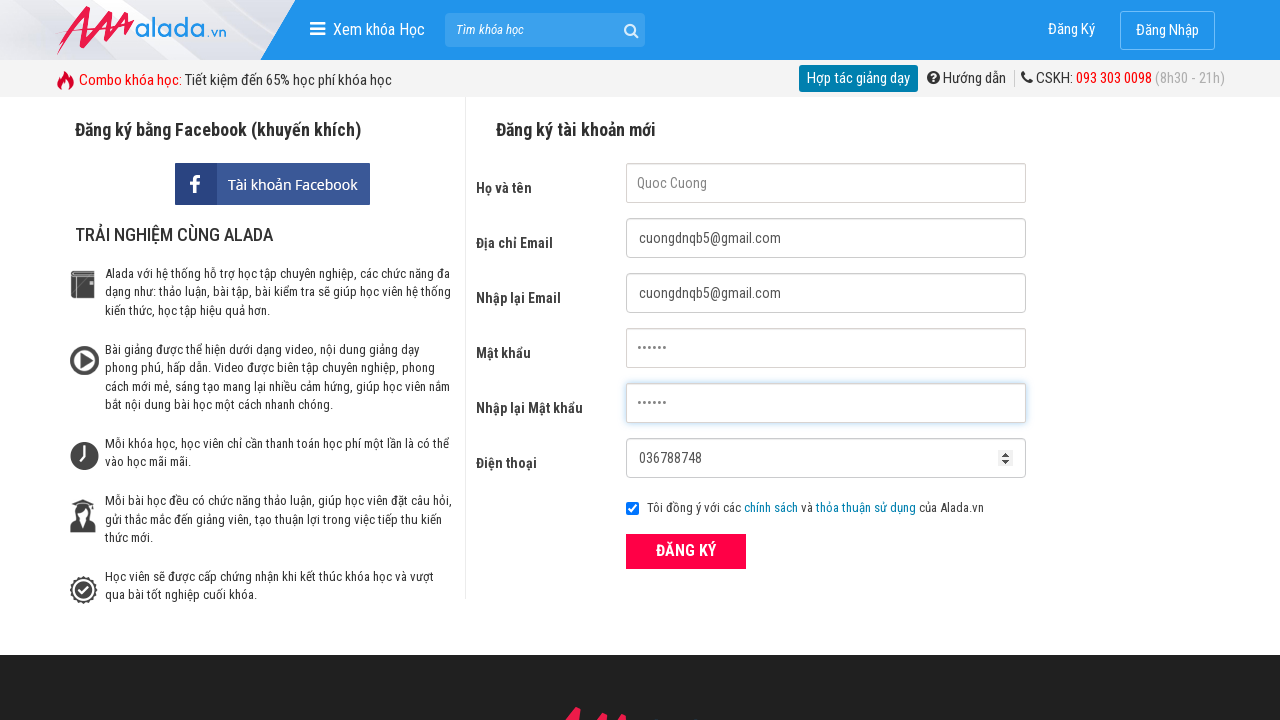

Clicked submit button to register at (686, 551) on button[type='submit']
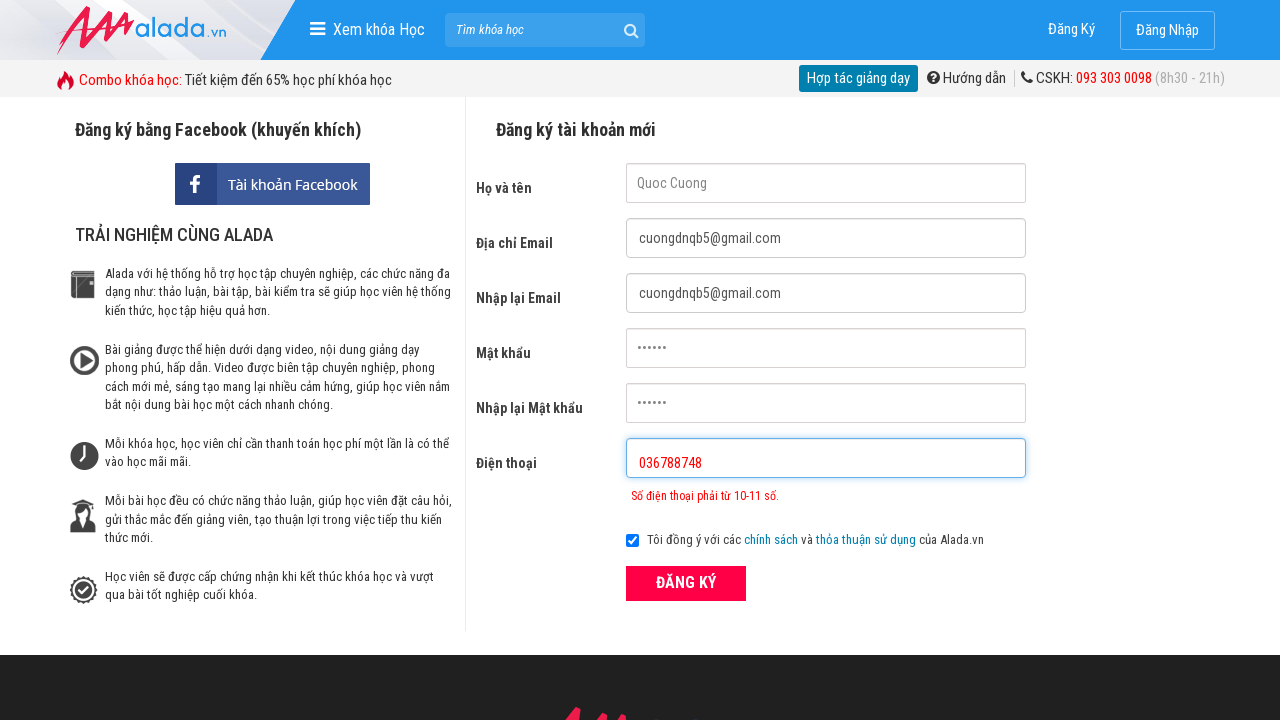

Phone validation error message appeared confirming invalid phone length validation
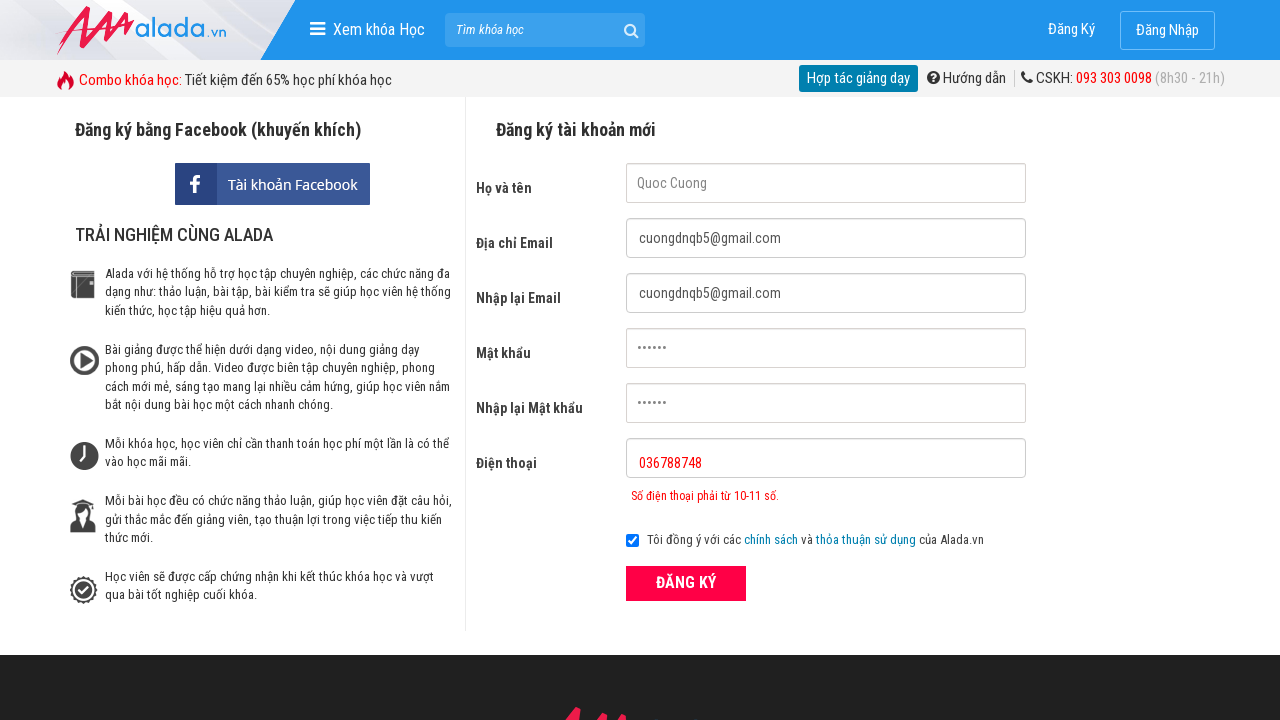

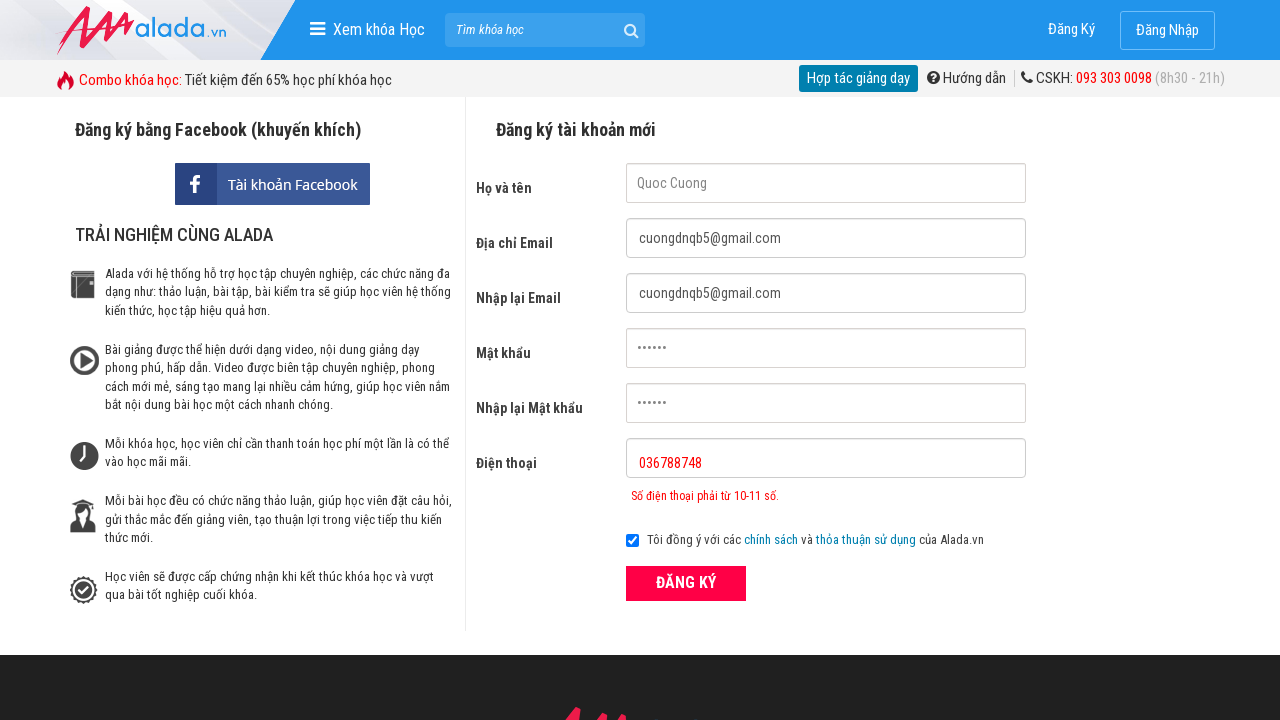